Tests multi-select dropdown functionality by selecting all available options in sequence, then deselecting each option one by one.

Starting URL: https://omayo.blogspot.com/

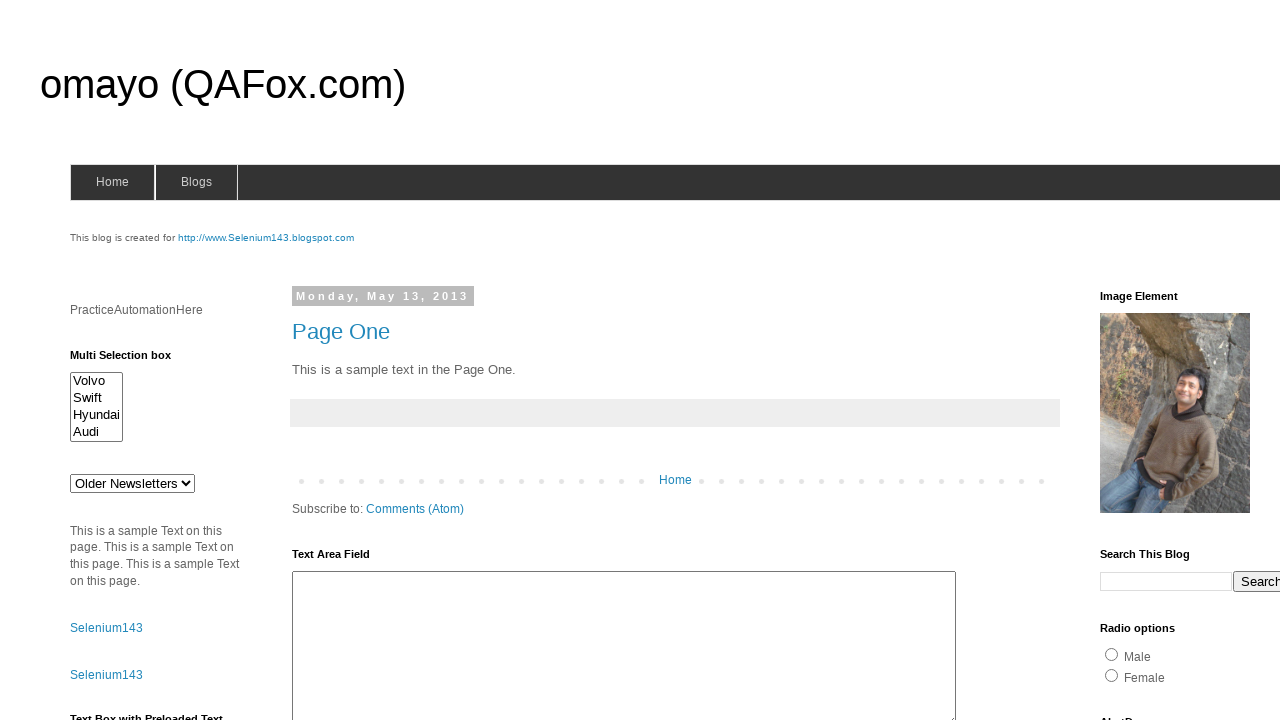

Multi-select element #multiselect1 is available
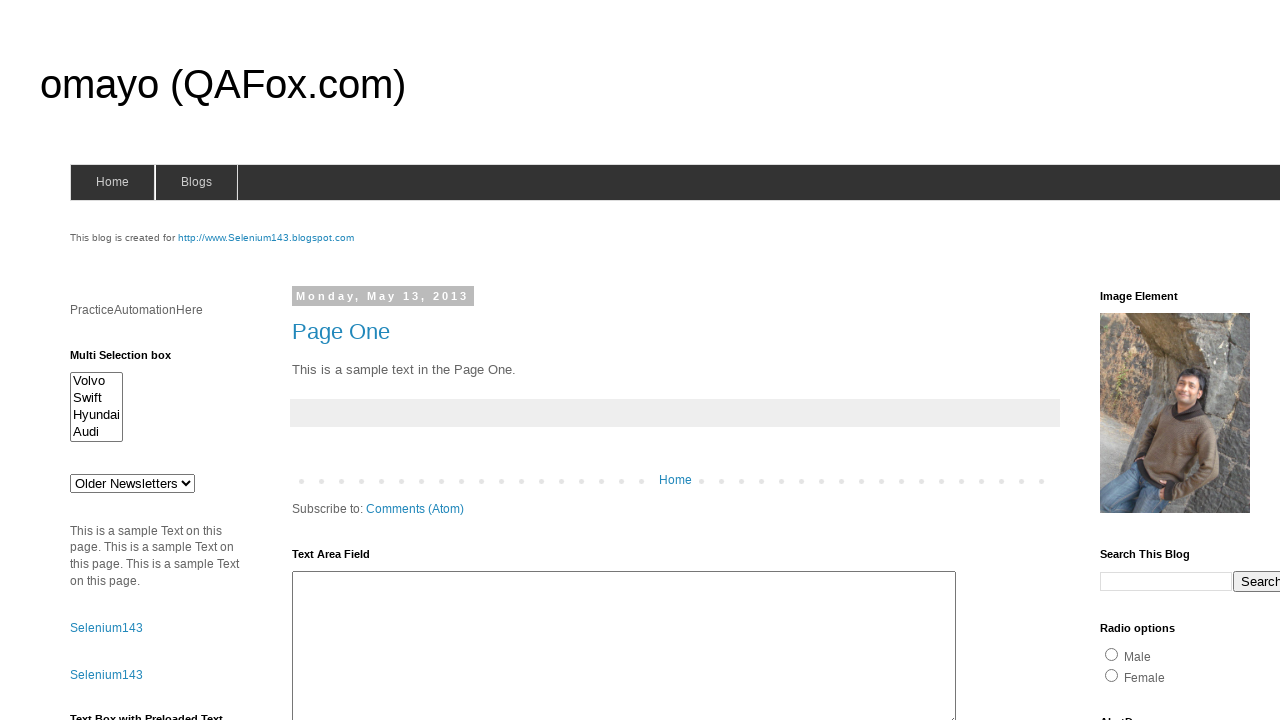

Located multi-select element
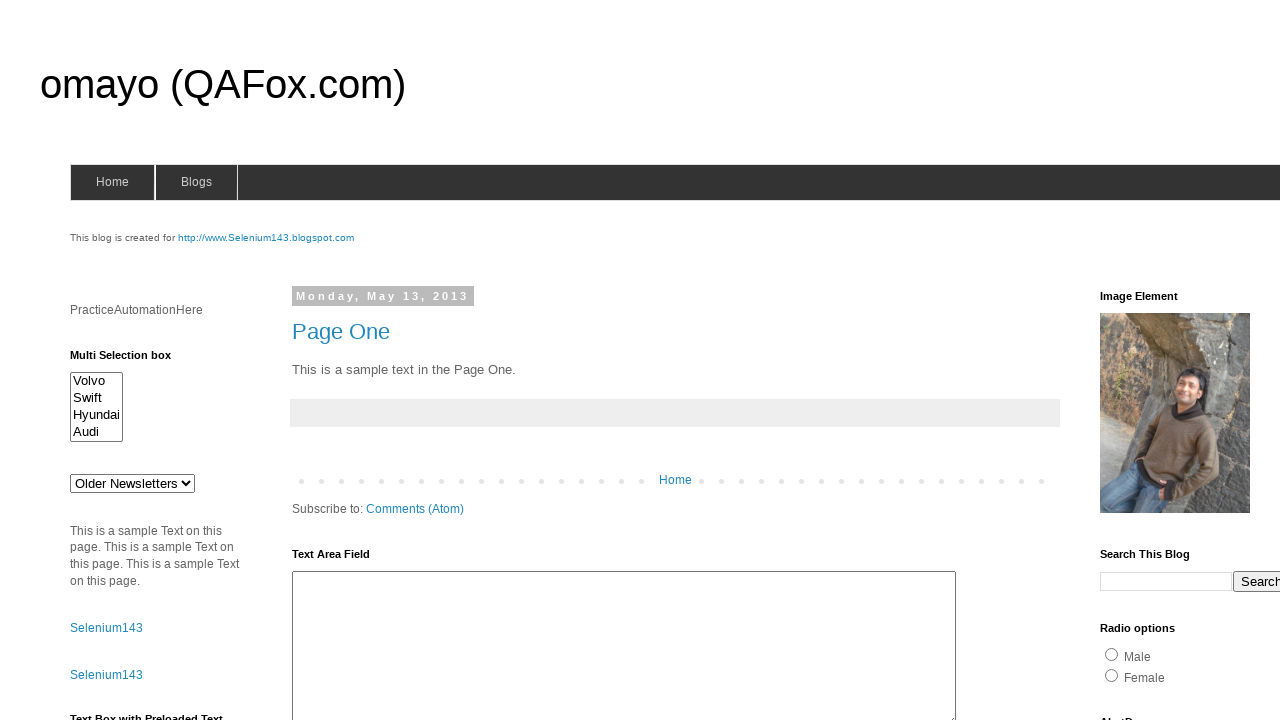

Found 4 options in multi-select dropdown
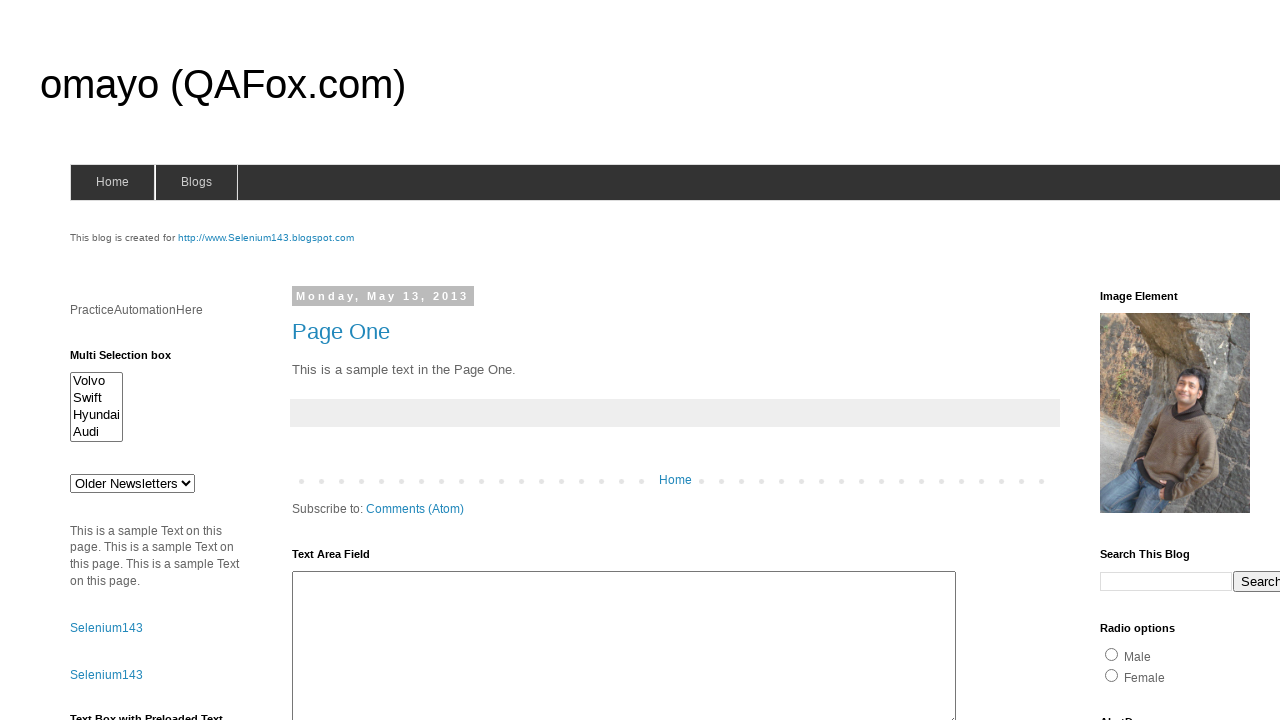

Selected option 1/4: 'Volvo' on #multiselect1
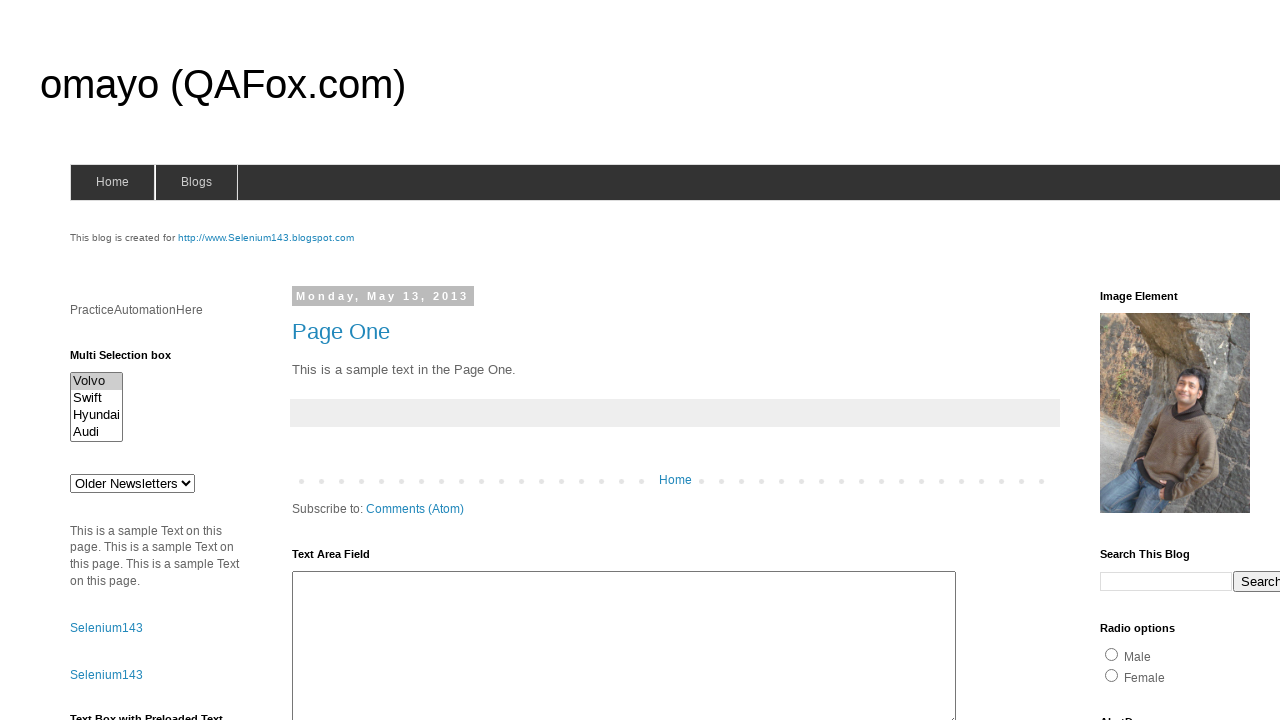

Selected option 2/4: 'Swift' on #multiselect1
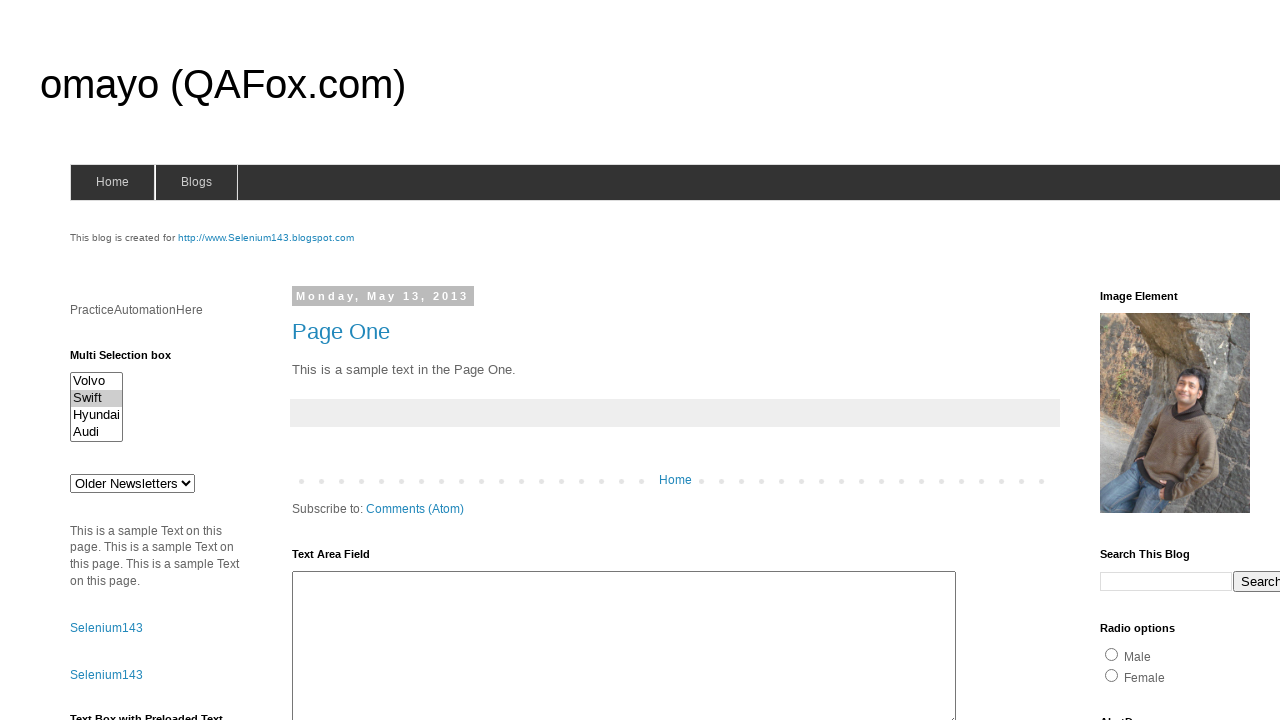

Selected option 3/4: 'Hyundai' on #multiselect1
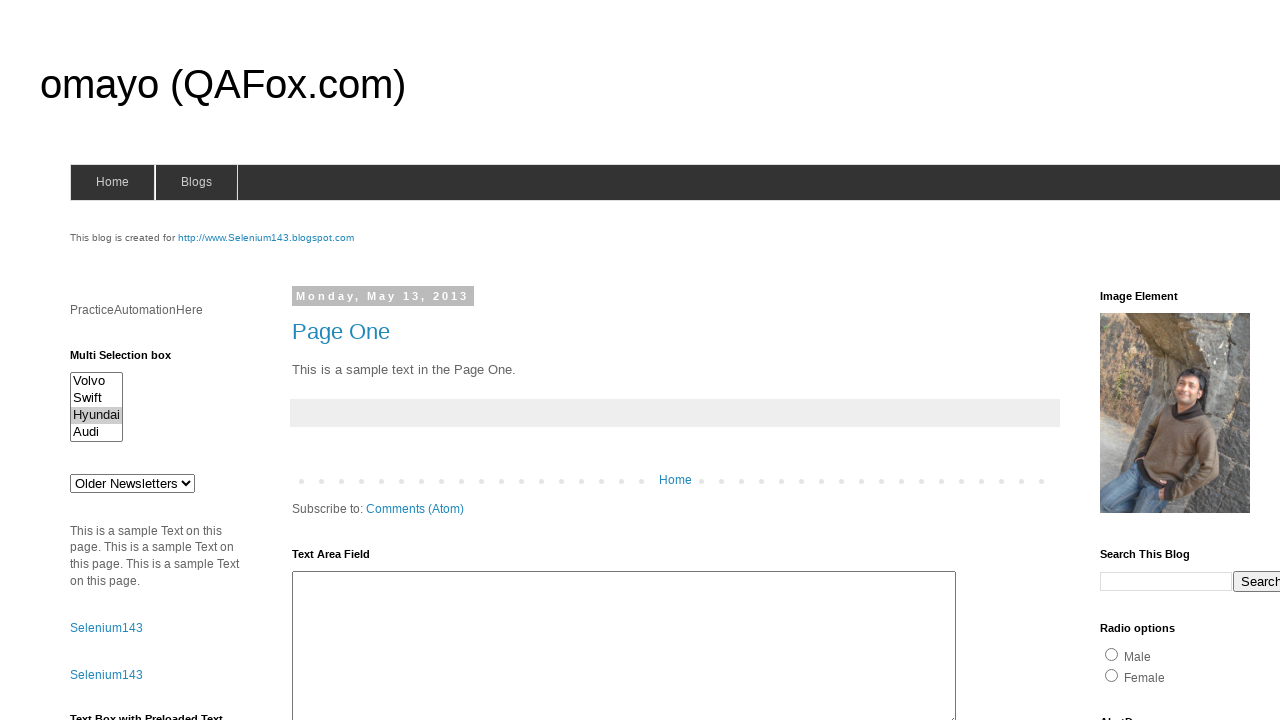

Selected option 4/4: 'Audi' on #multiselect1
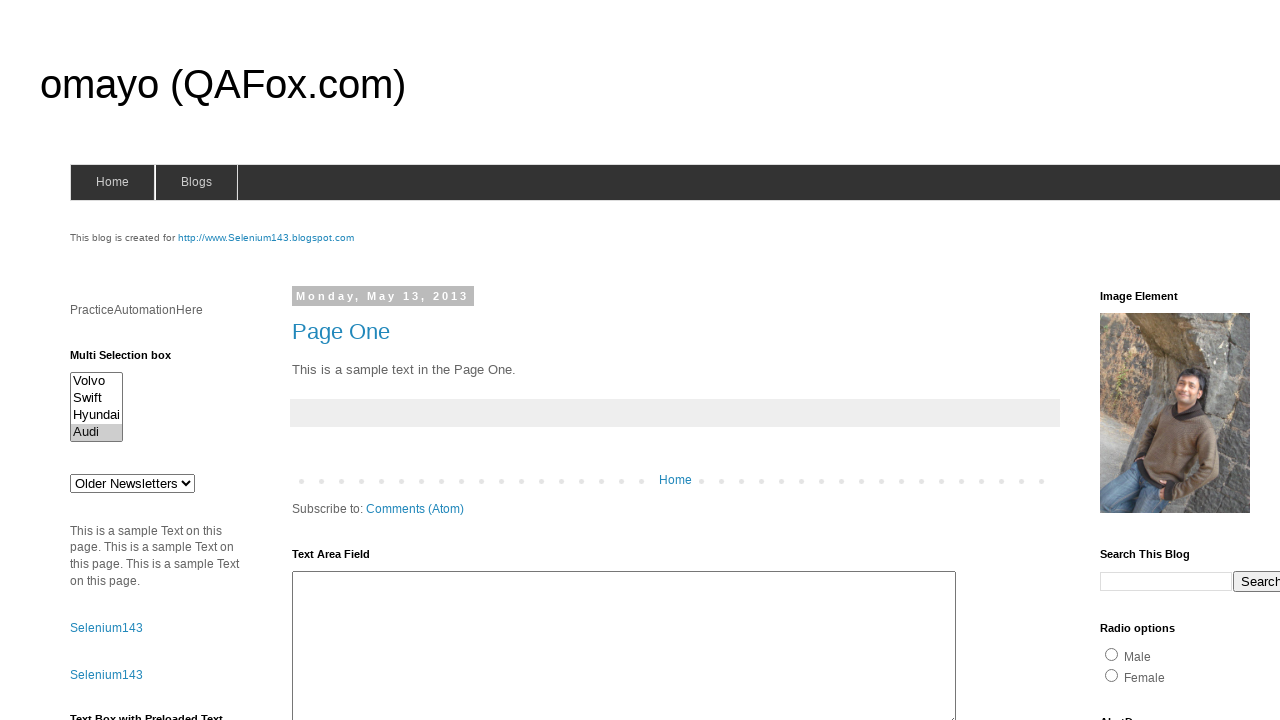

Waited 500ms to observe all selections
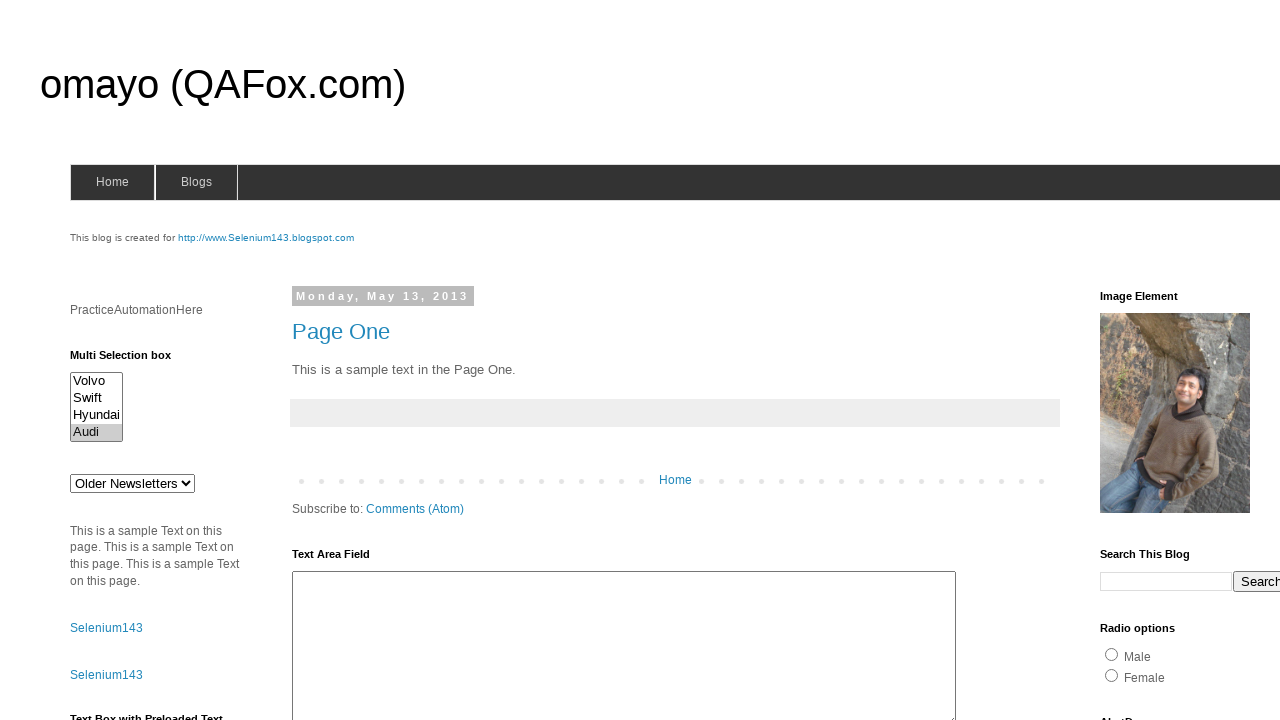

Deselected option 1/4: 'Volvo' using JavaScript
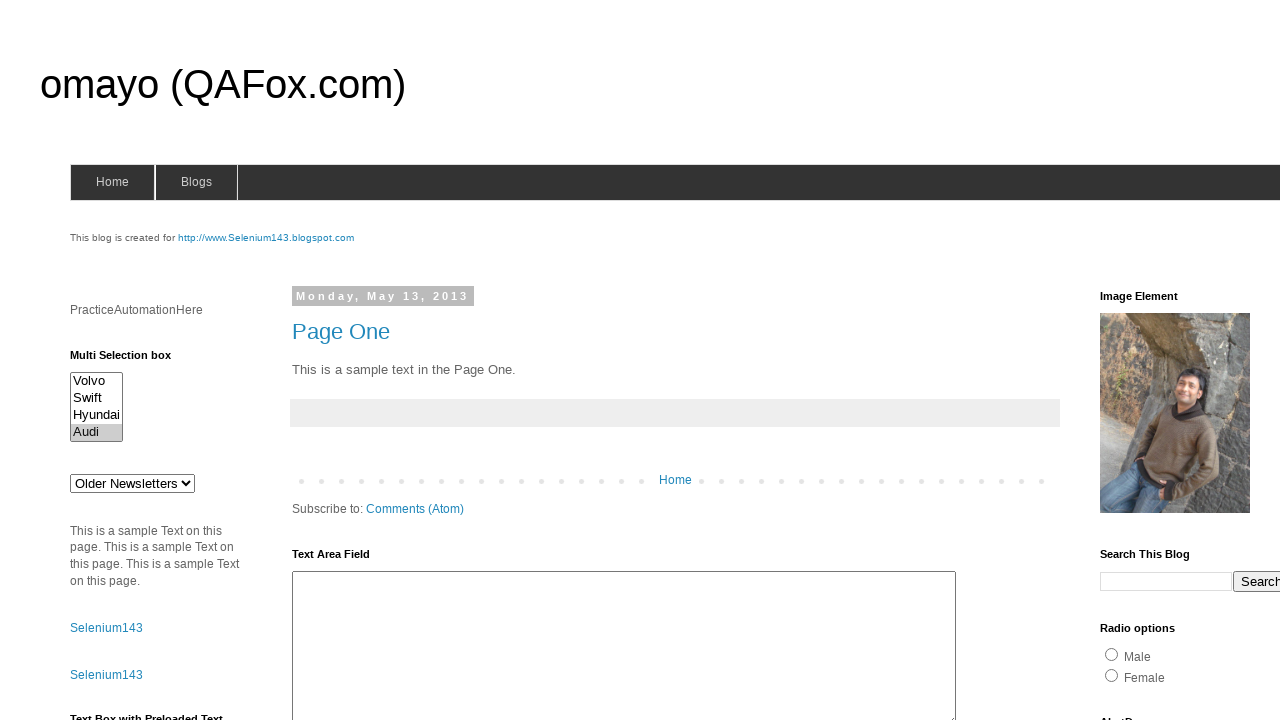

Waited 1000ms after deselecting 'Volvo'
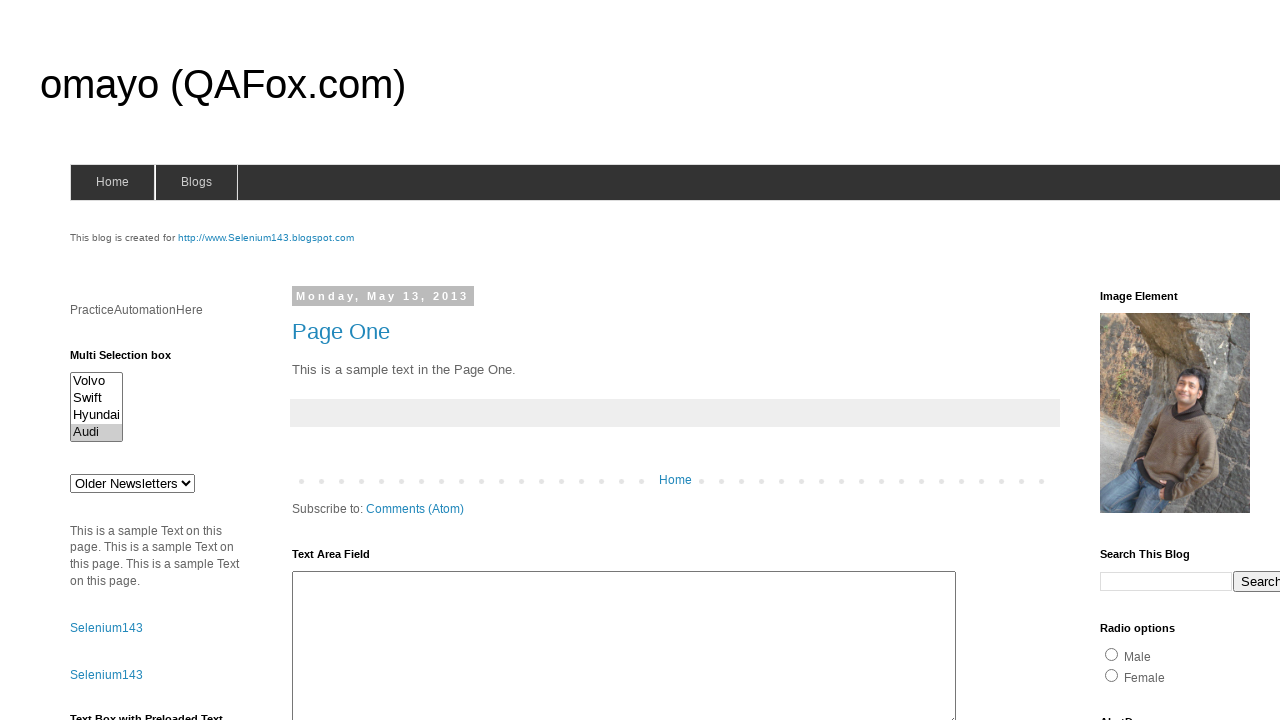

Deselected option 2/4: 'Swift' using JavaScript
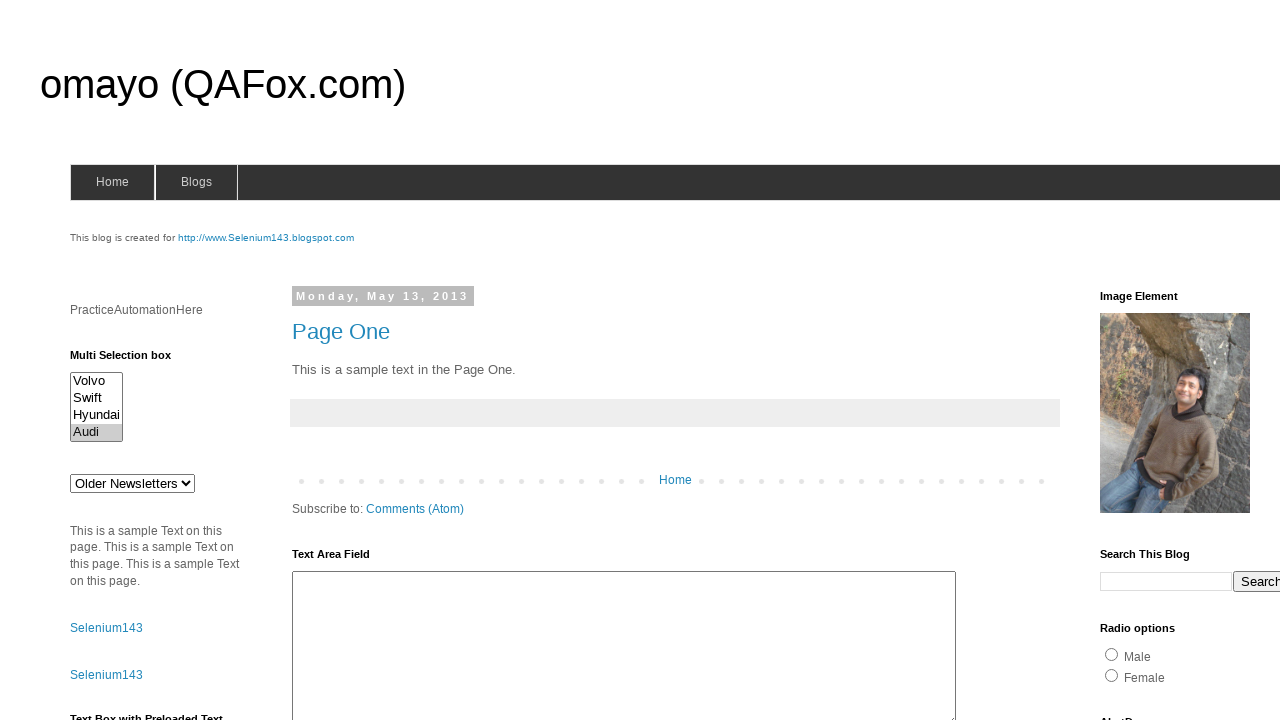

Waited 1000ms after deselecting 'Swift'
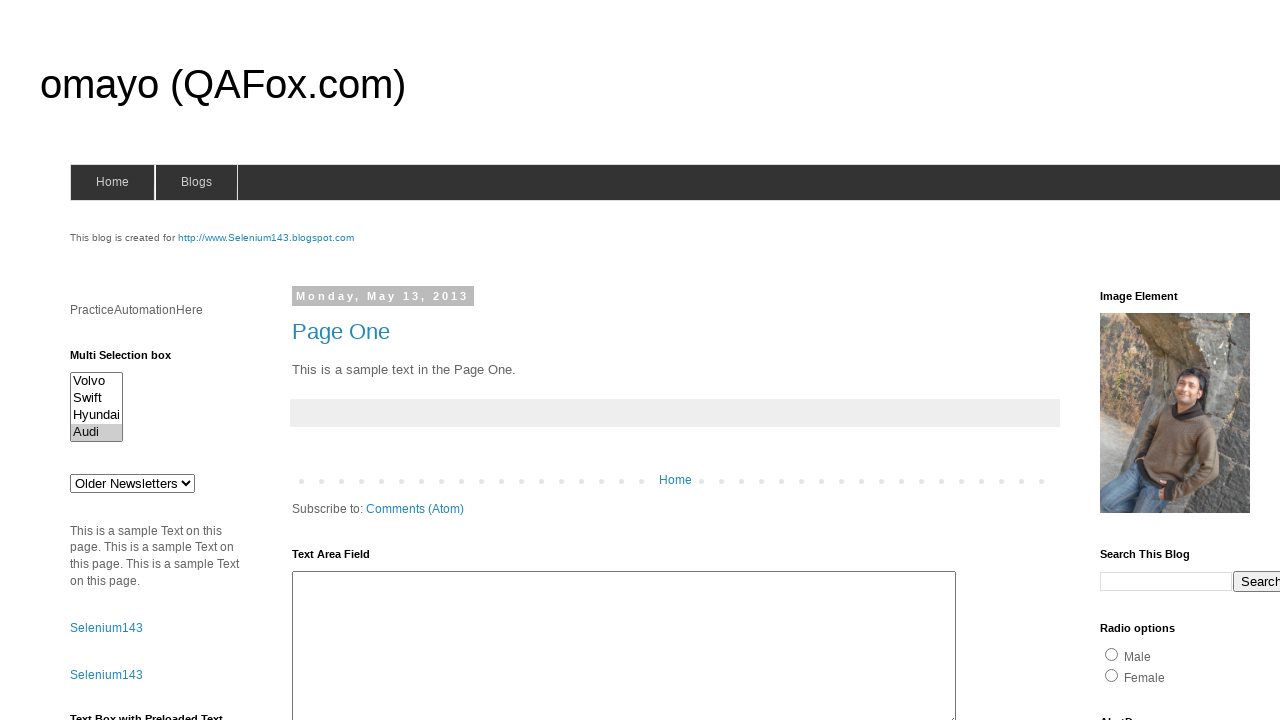

Deselected option 3/4: 'Hyundai' using JavaScript
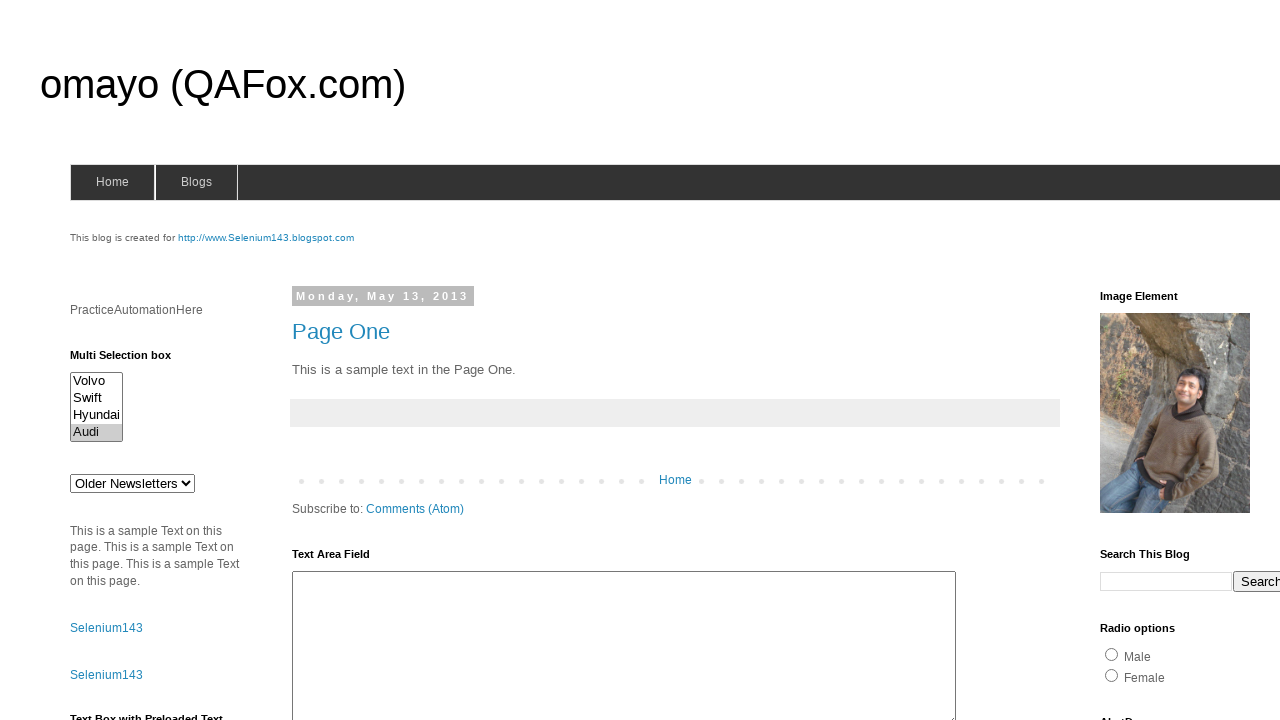

Waited 1000ms after deselecting 'Hyundai'
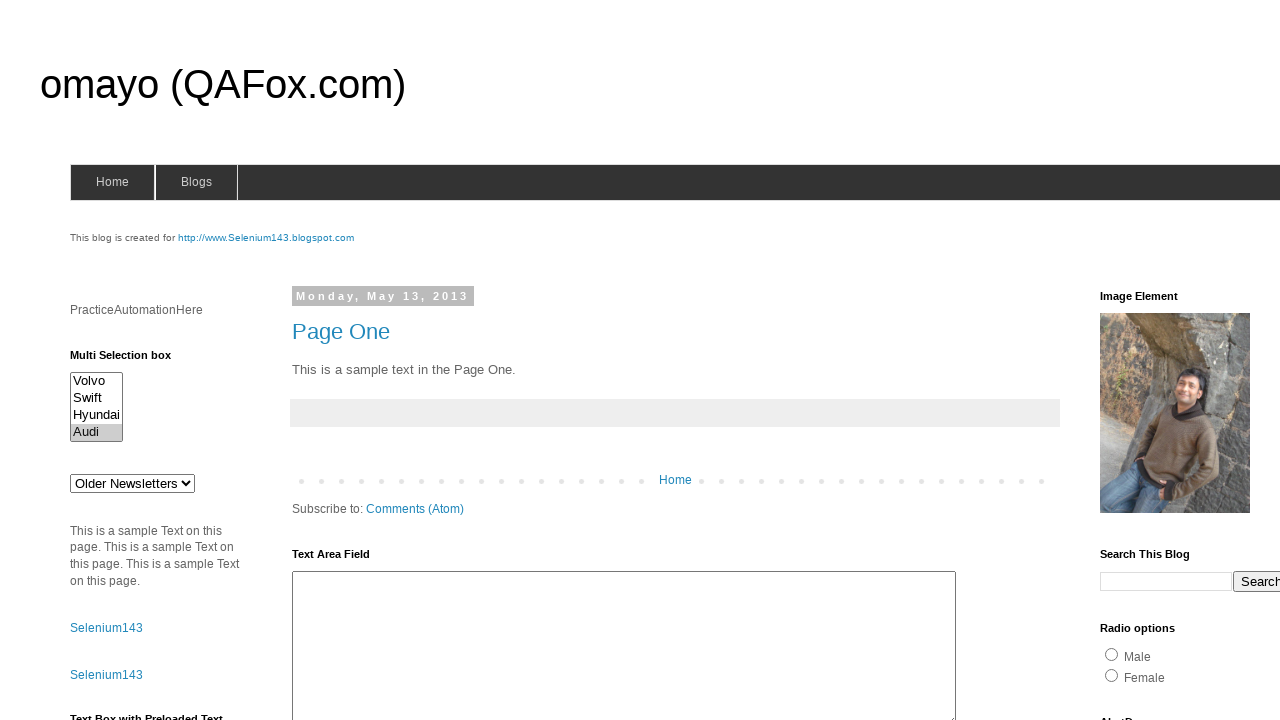

Deselected option 4/4: 'Audi' using JavaScript
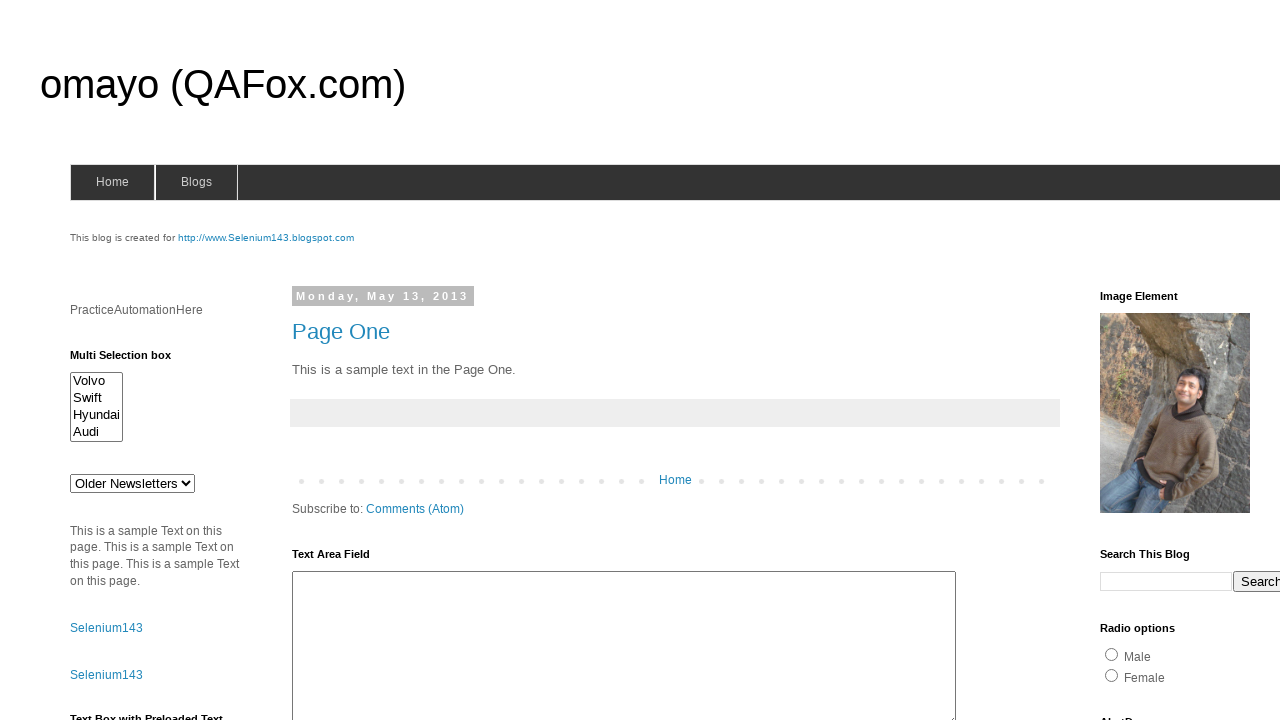

Waited 1000ms after deselecting 'Audi'
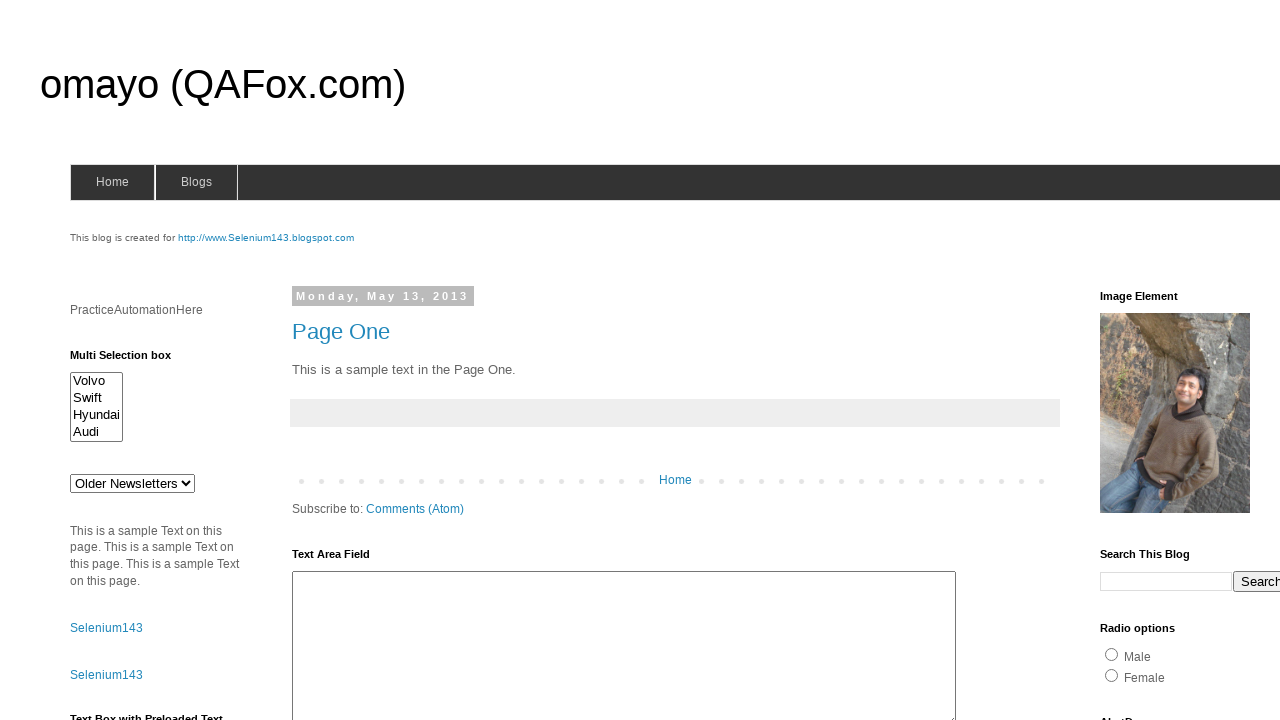

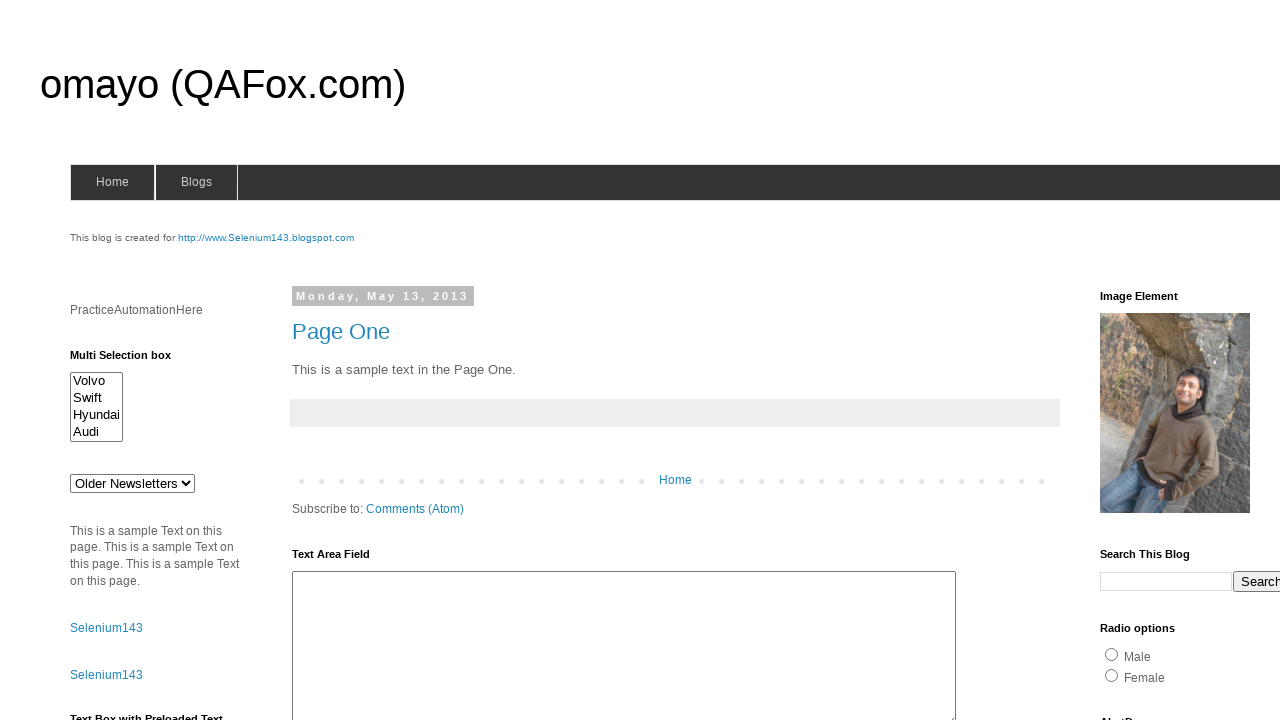